Tests navigation to the Hotels page by clicking the hotels link and verifying the page heading matches the link text

Starting URL: http://software-lab-travel-app.s3-website.us-east-2.amazonaws.com/

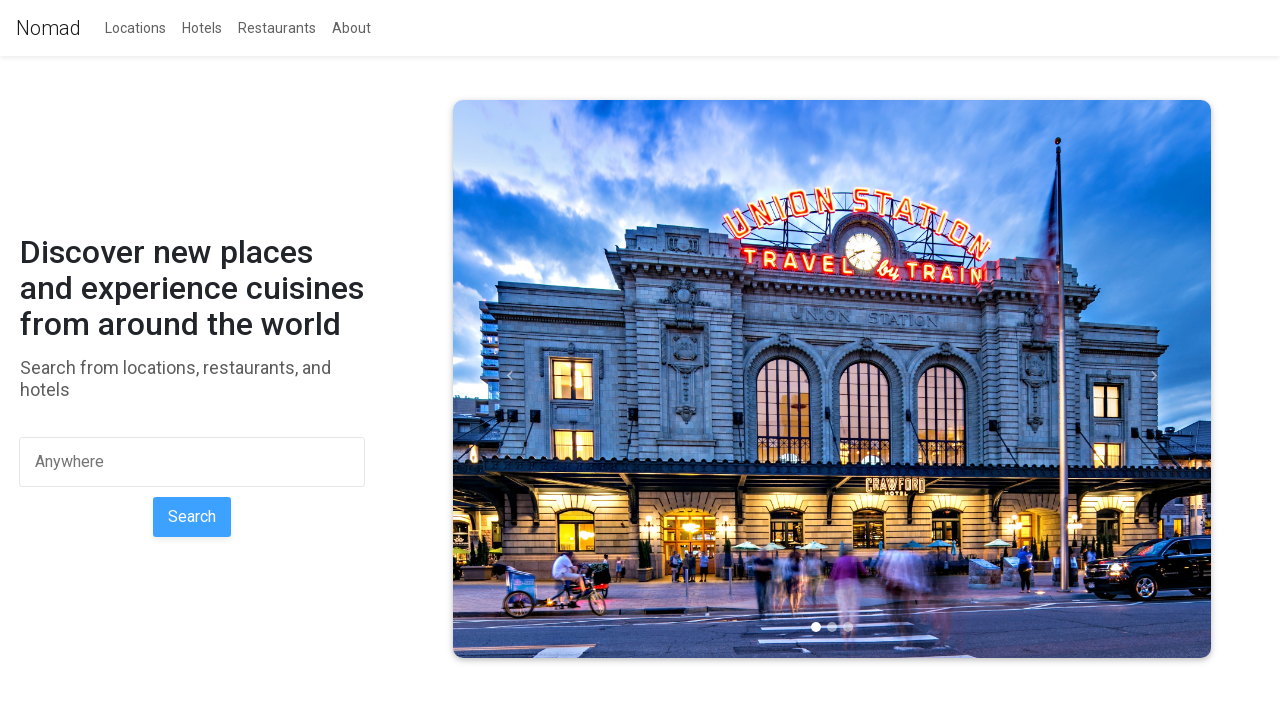

Clicked on the hotels link at (202, 28) on a[href='/hotels']
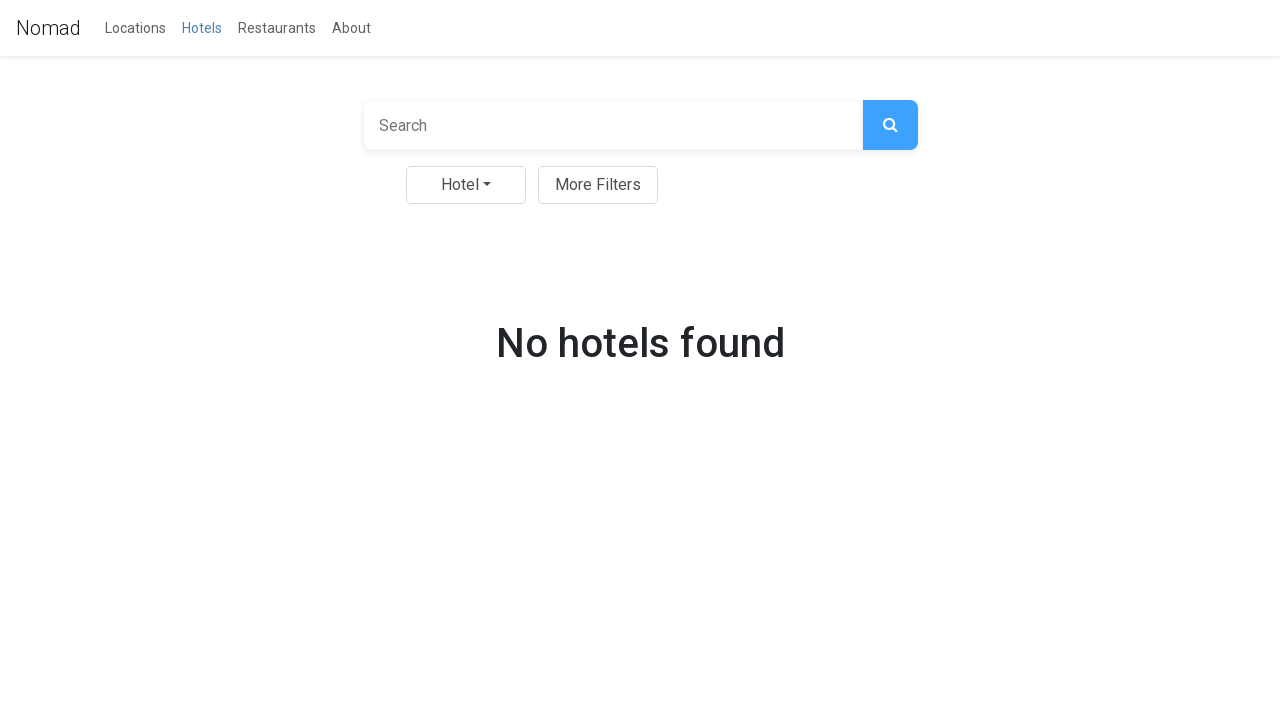

Hotels page loaded and h1 heading is present
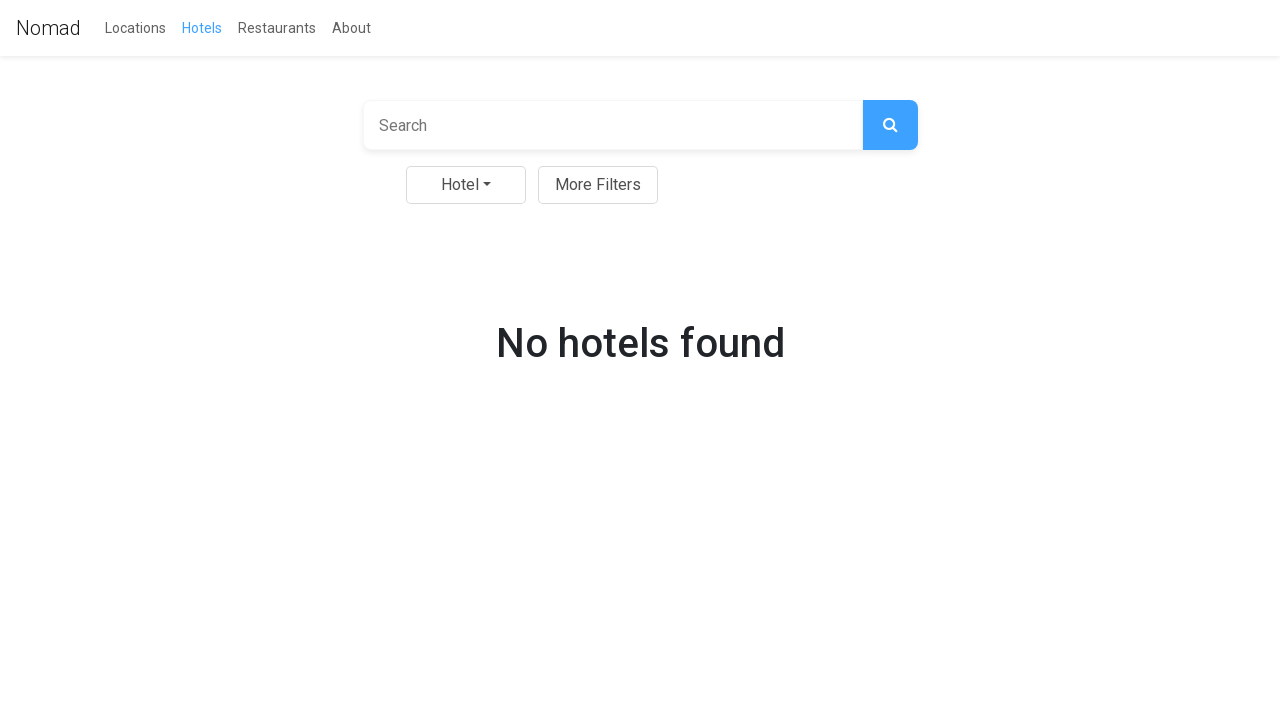

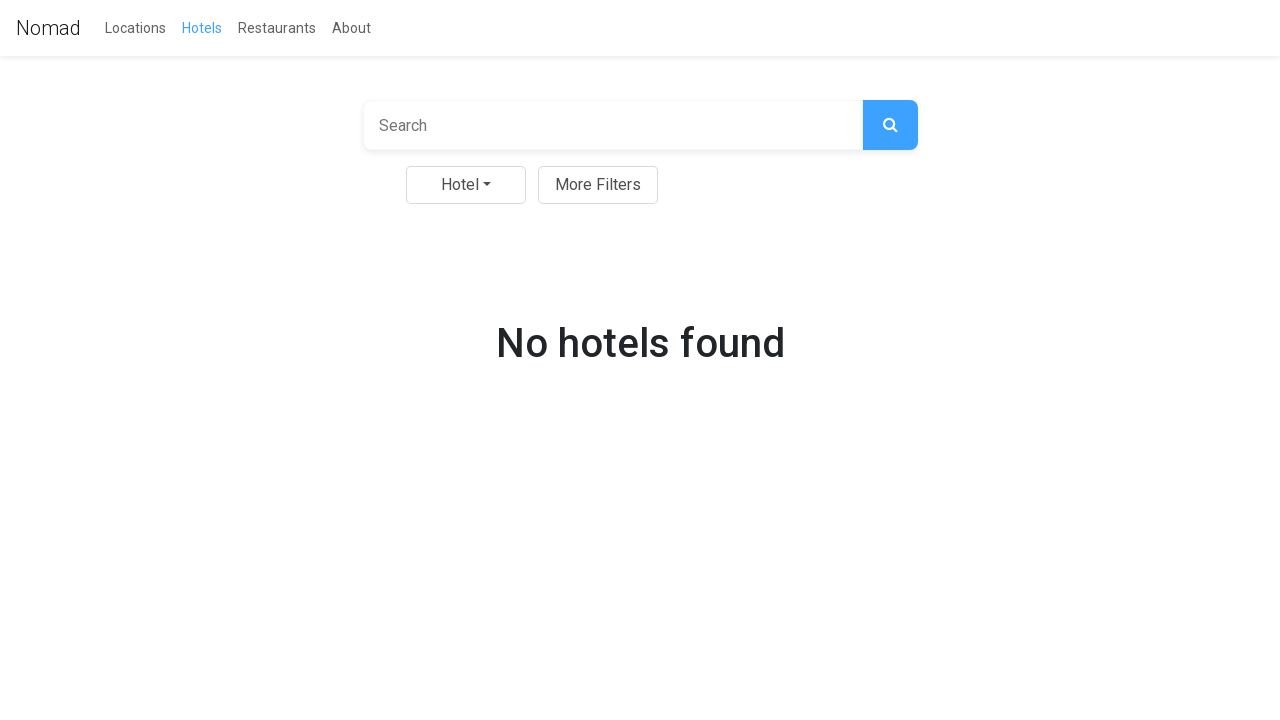